Tests navigation to A/B Testing page by clicking the corresponding link

Starting URL: https://the-internet.herokuapp.com/

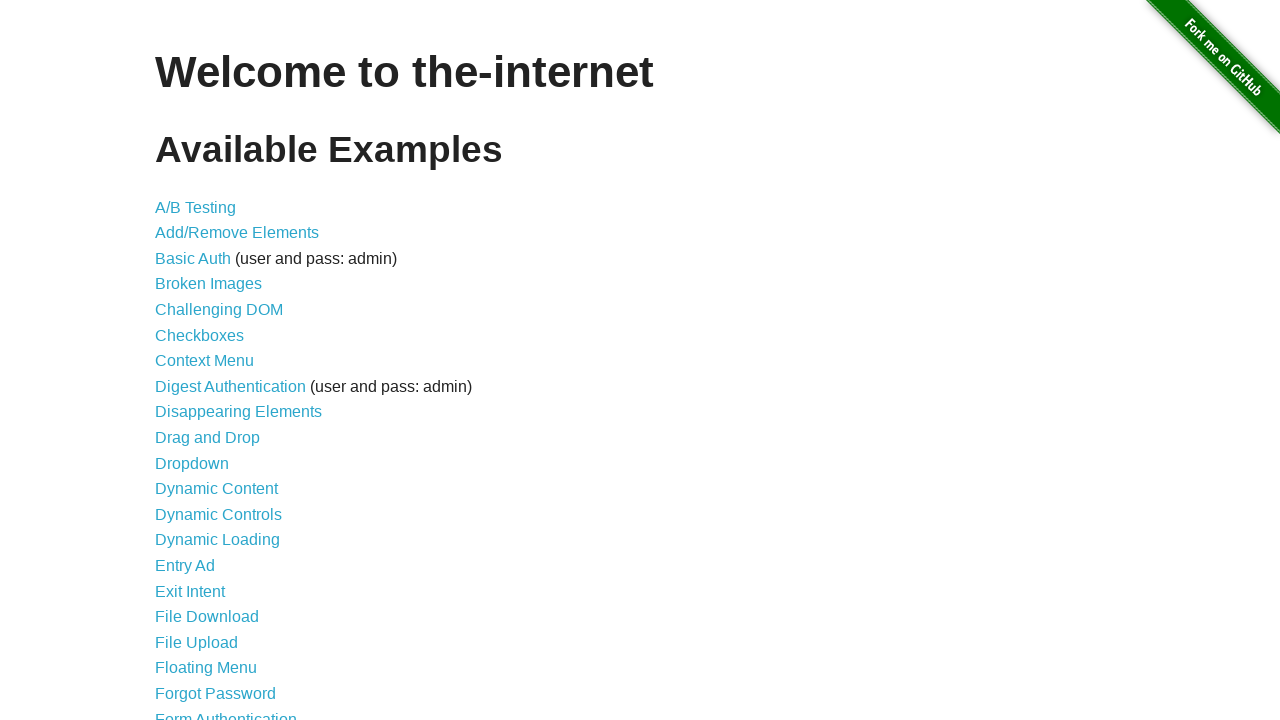

Clicked A/B Testing link to navigate to the A/B Testing page at (196, 207) on a[href='/abtest']
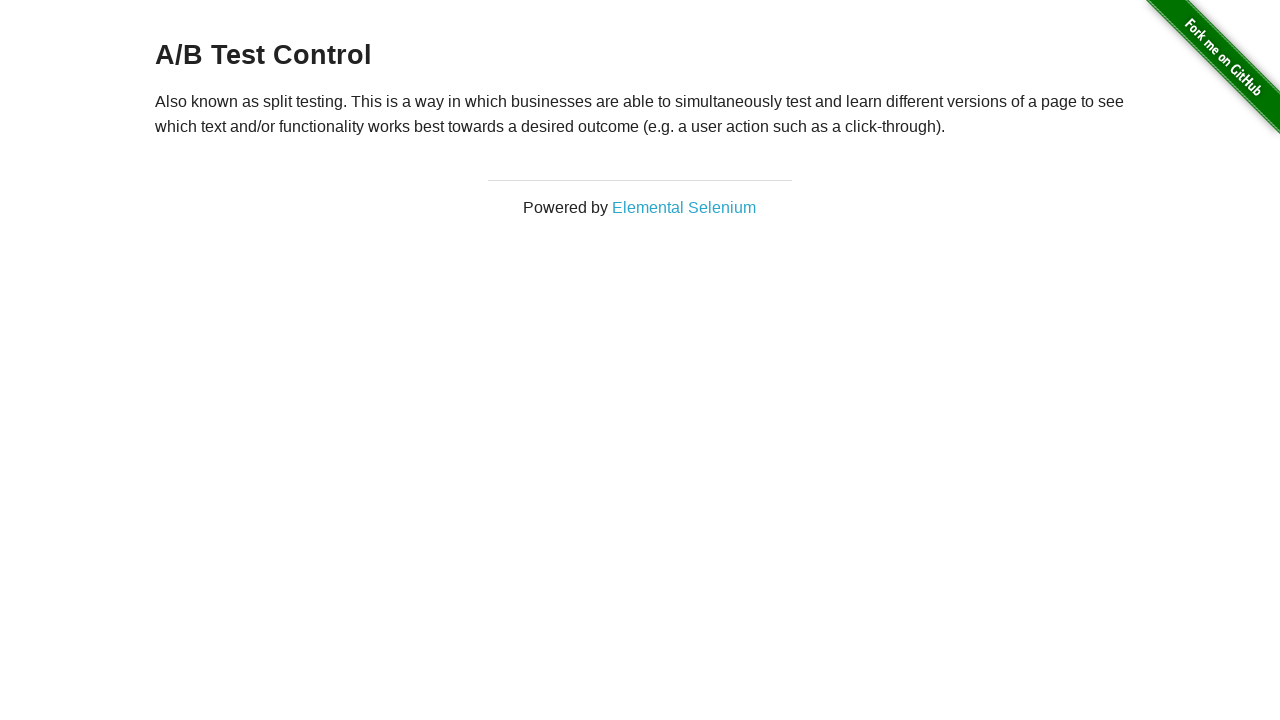

A/B Testing page loaded and header element appeared
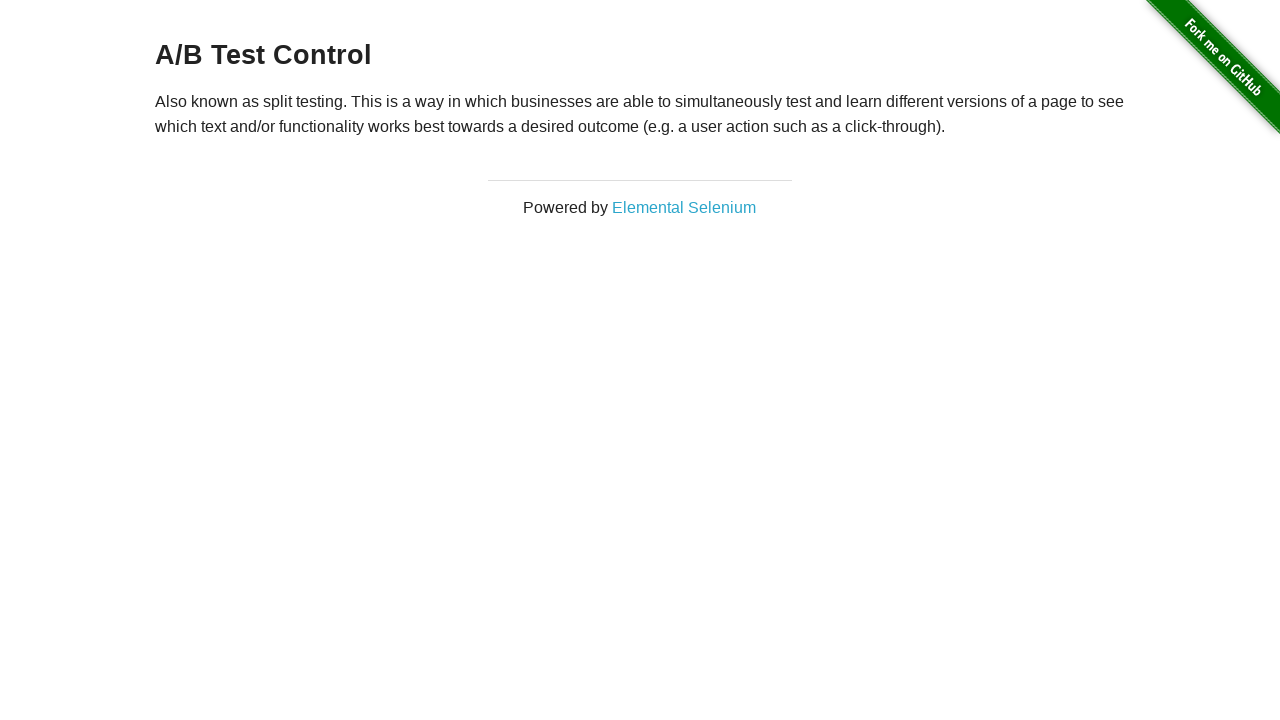

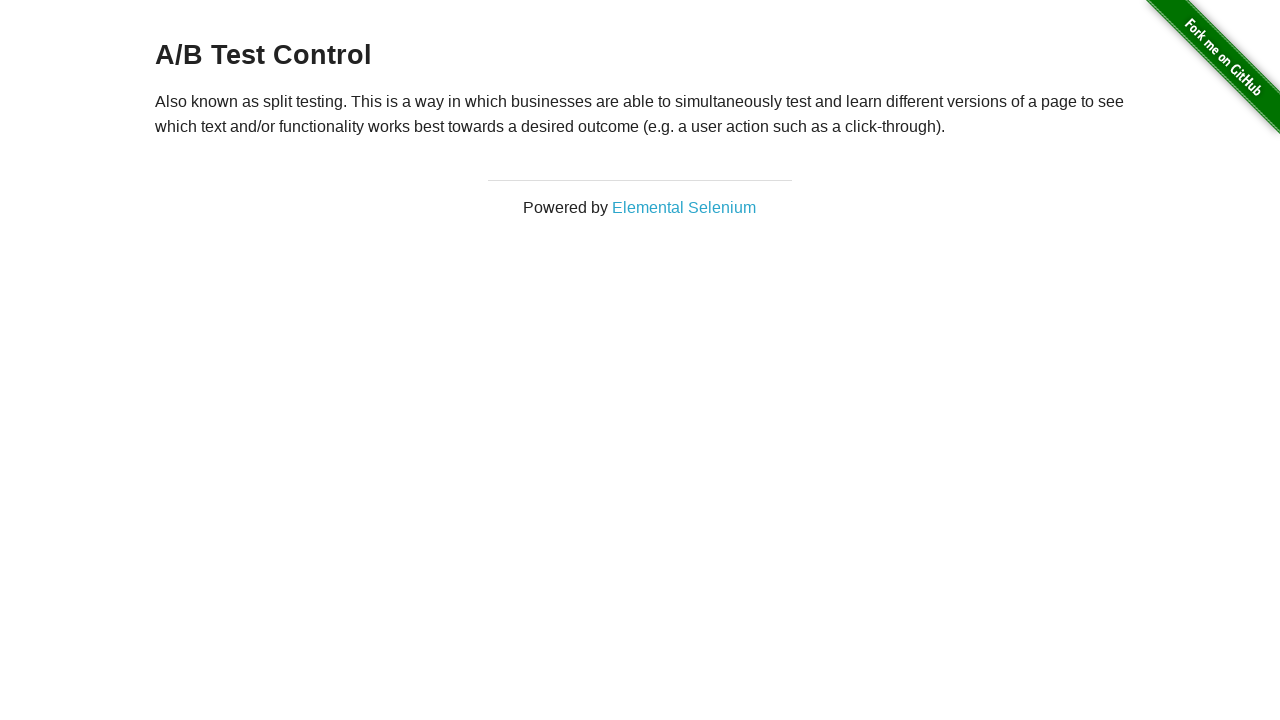